Verifies that all 5 payment system logos are visible in the payment section on the MTS Belarus homepage.

Starting URL: https://www.mts.by/

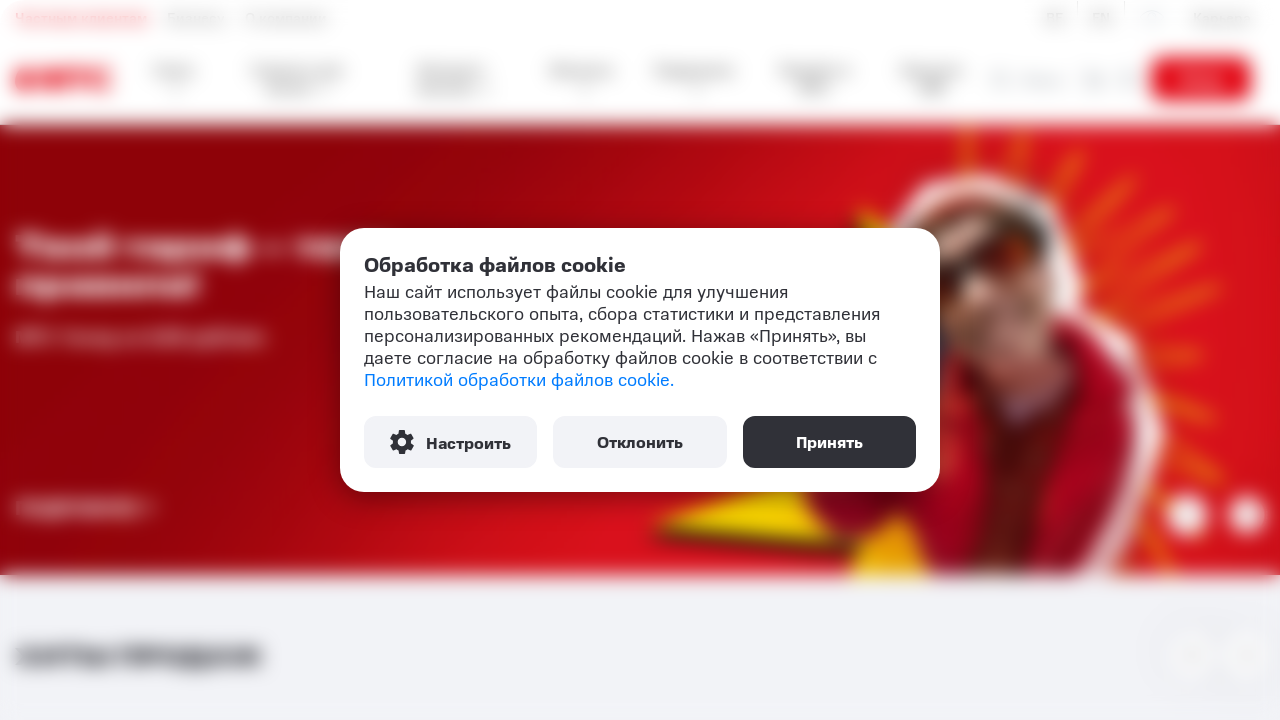

Located payment system logo 1
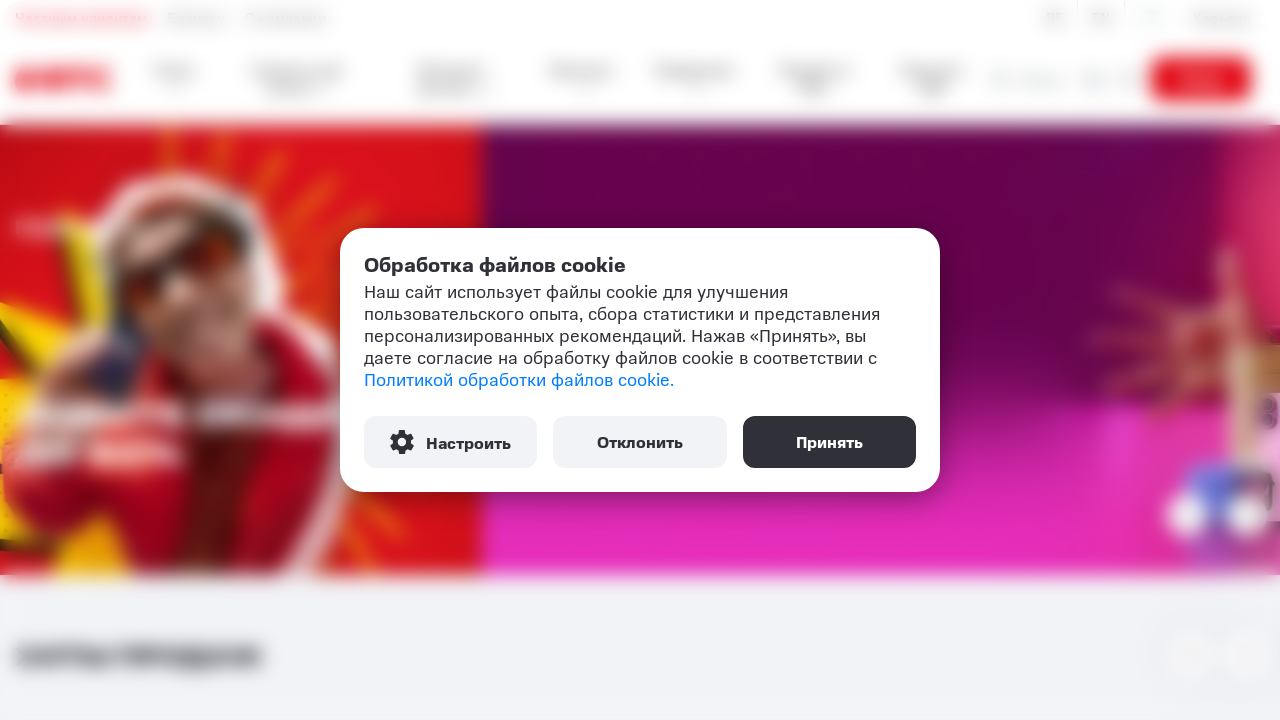

Verified payment system logo 1 is visible
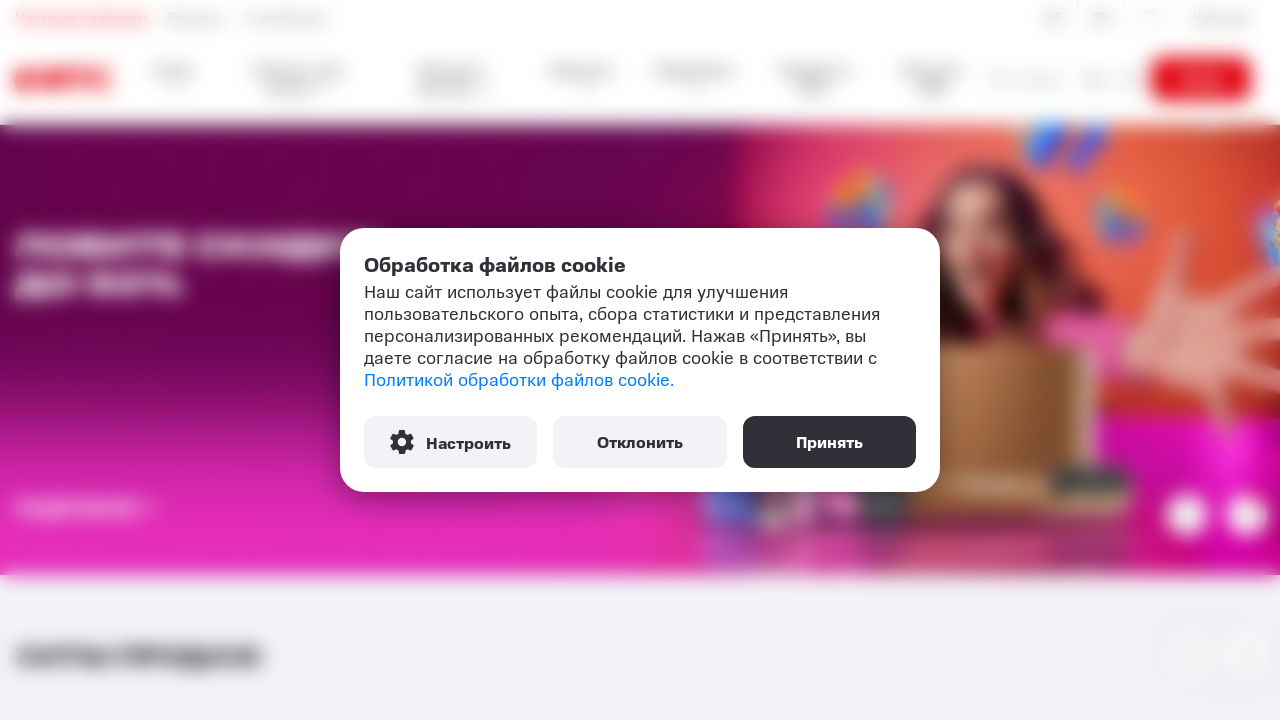

Located payment system logo 2
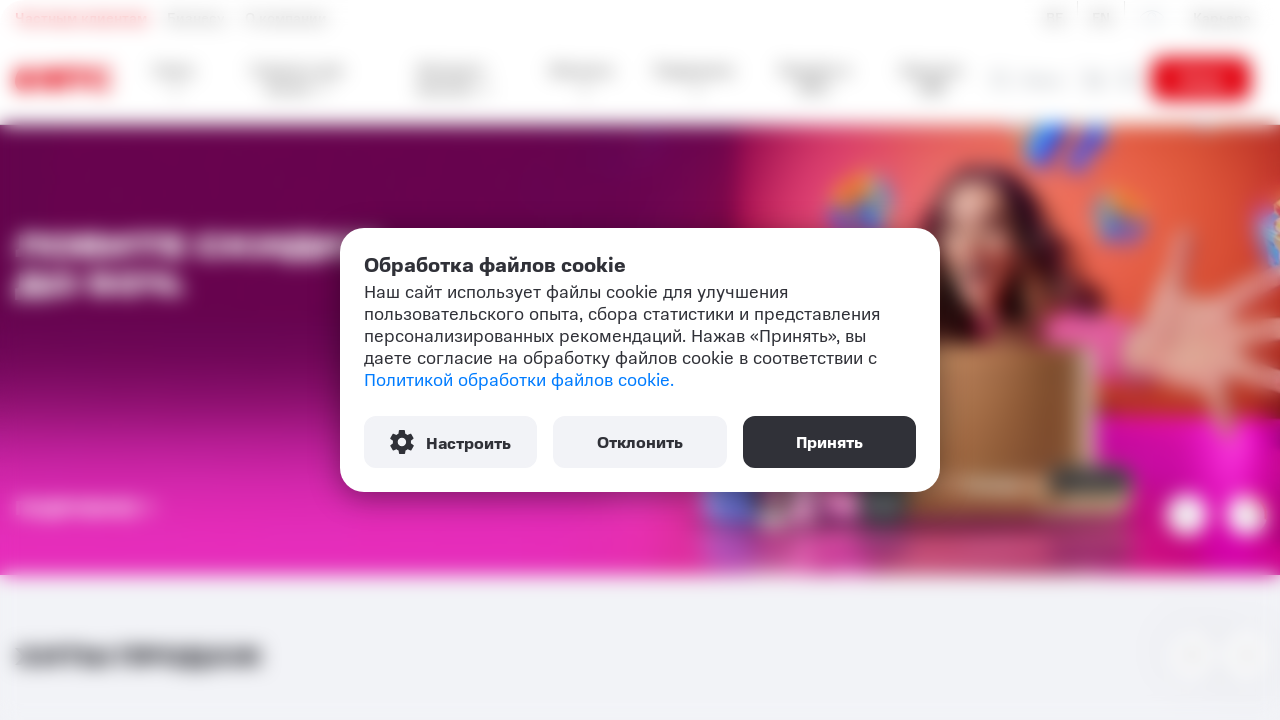

Verified payment system logo 2 is visible
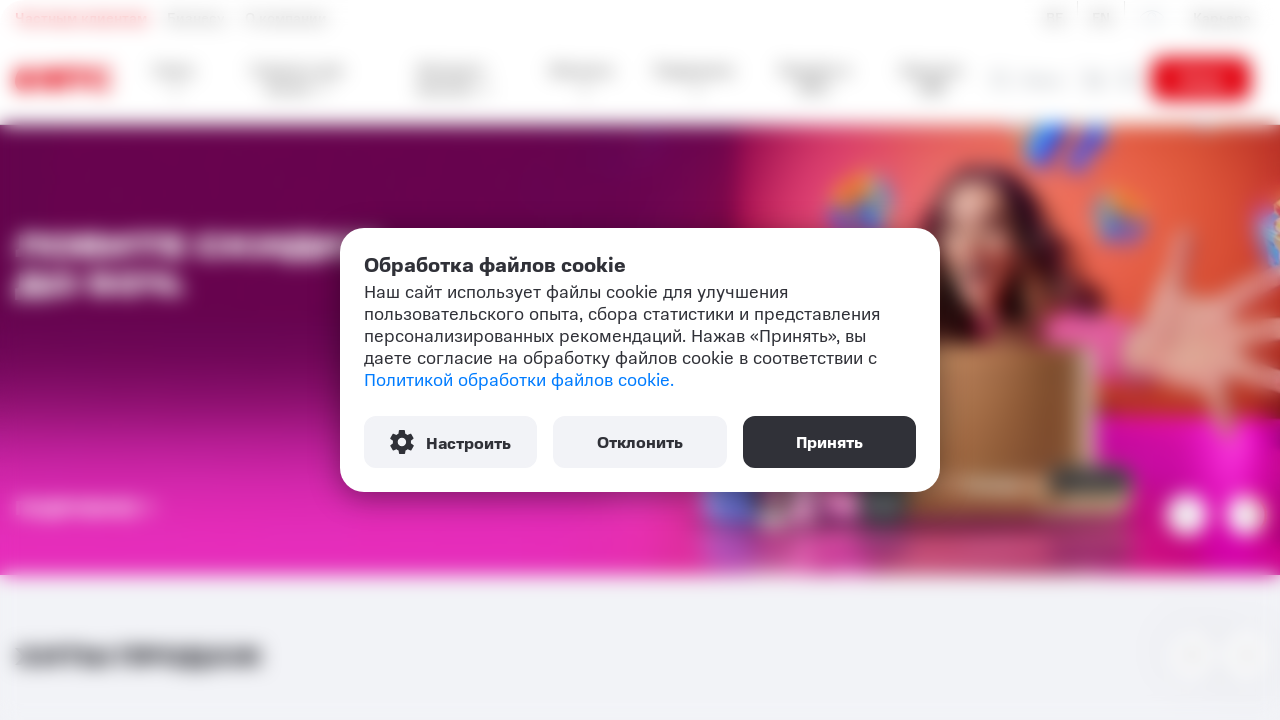

Located payment system logo 3
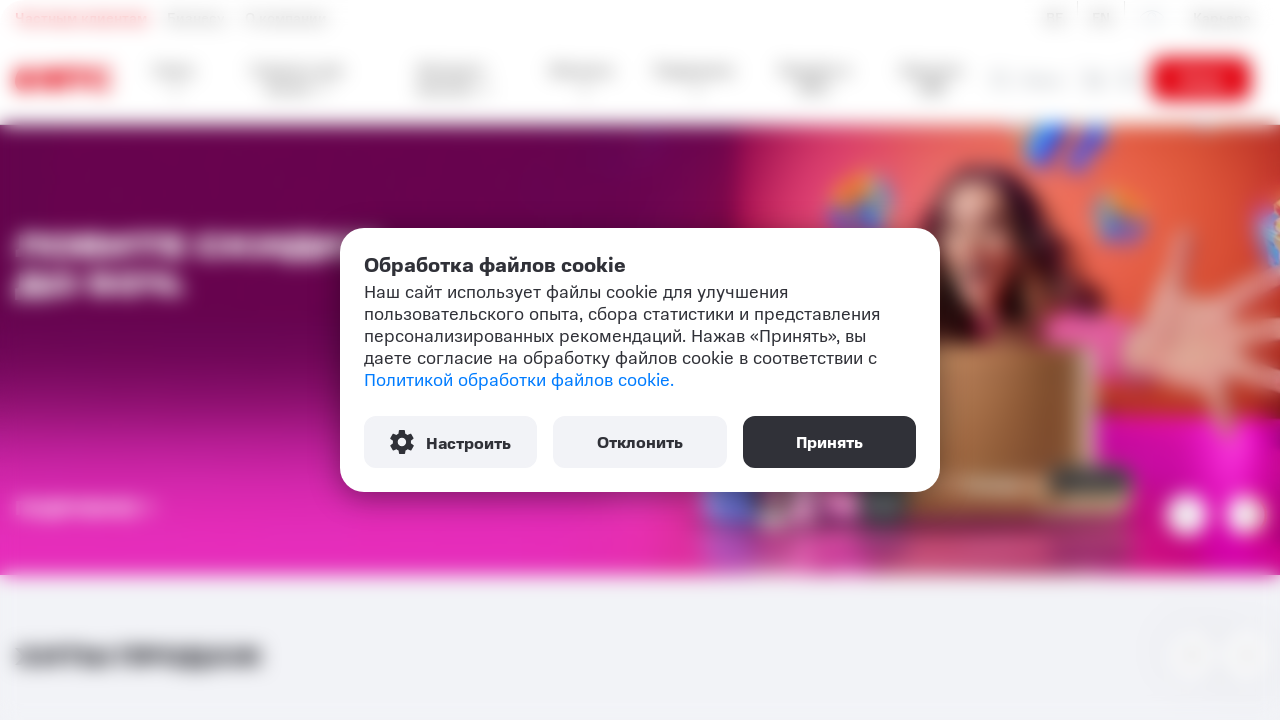

Verified payment system logo 3 is visible
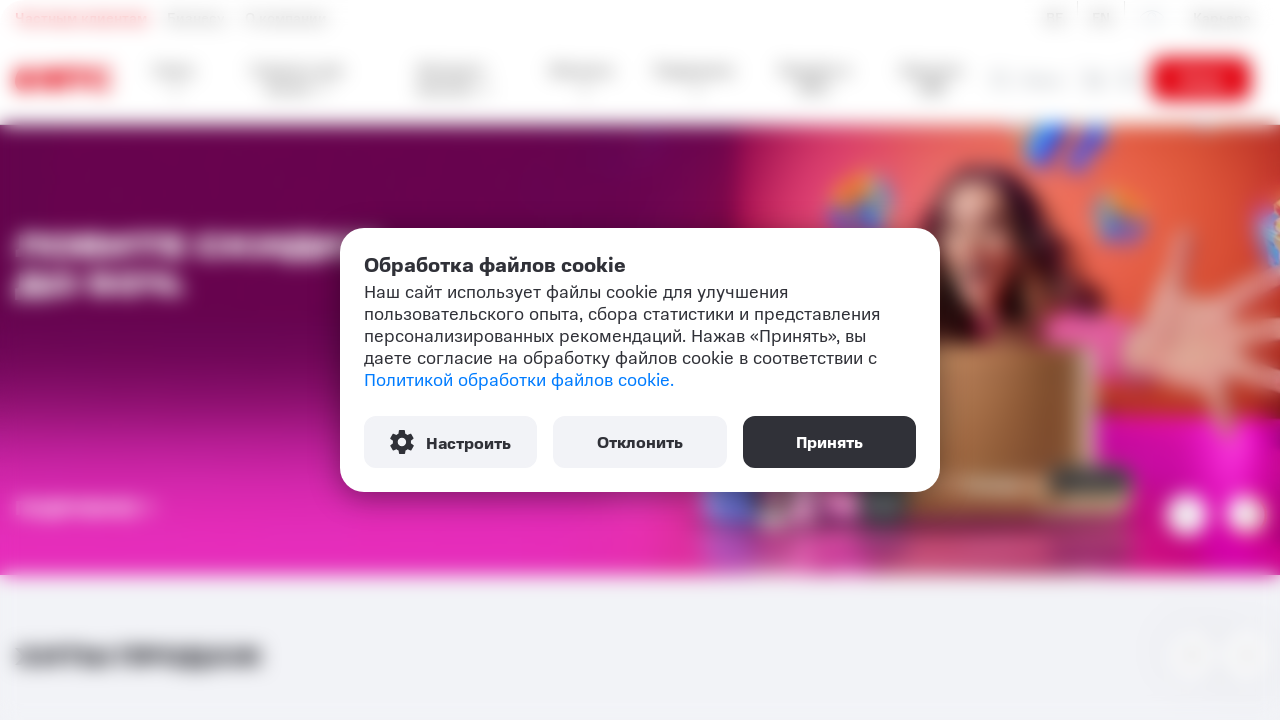

Located payment system logo 4
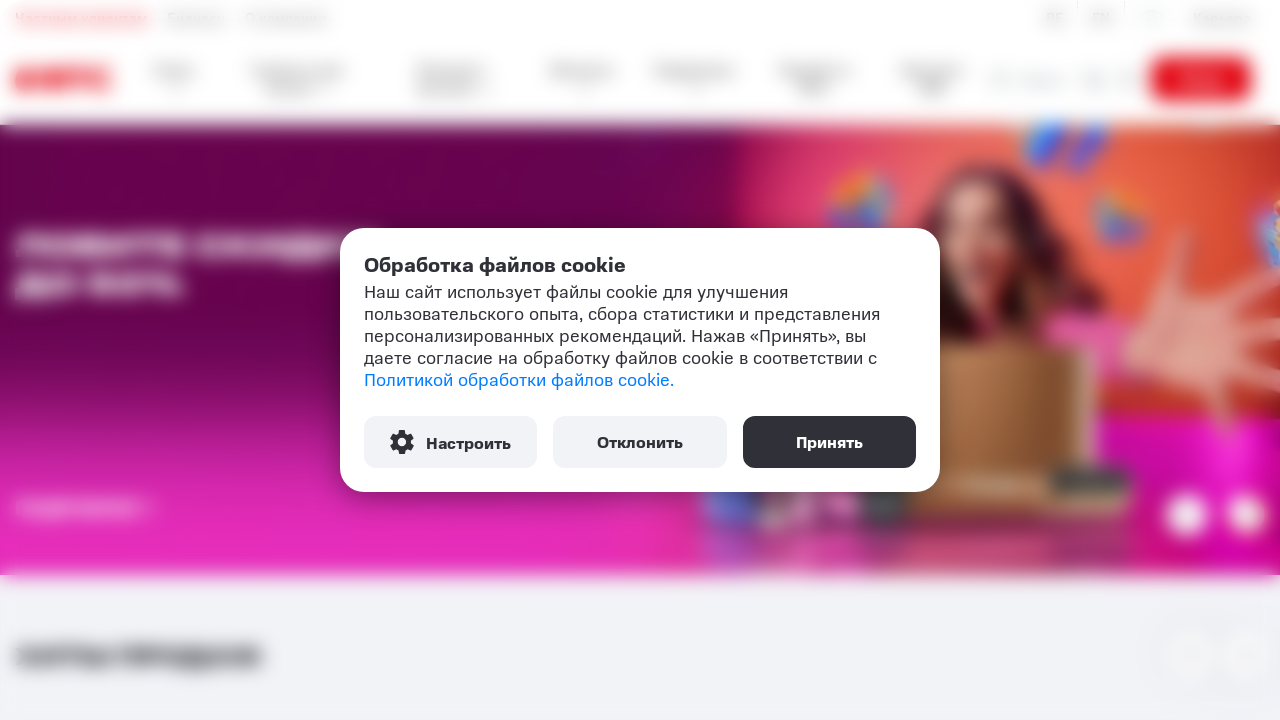

Verified payment system logo 4 is visible
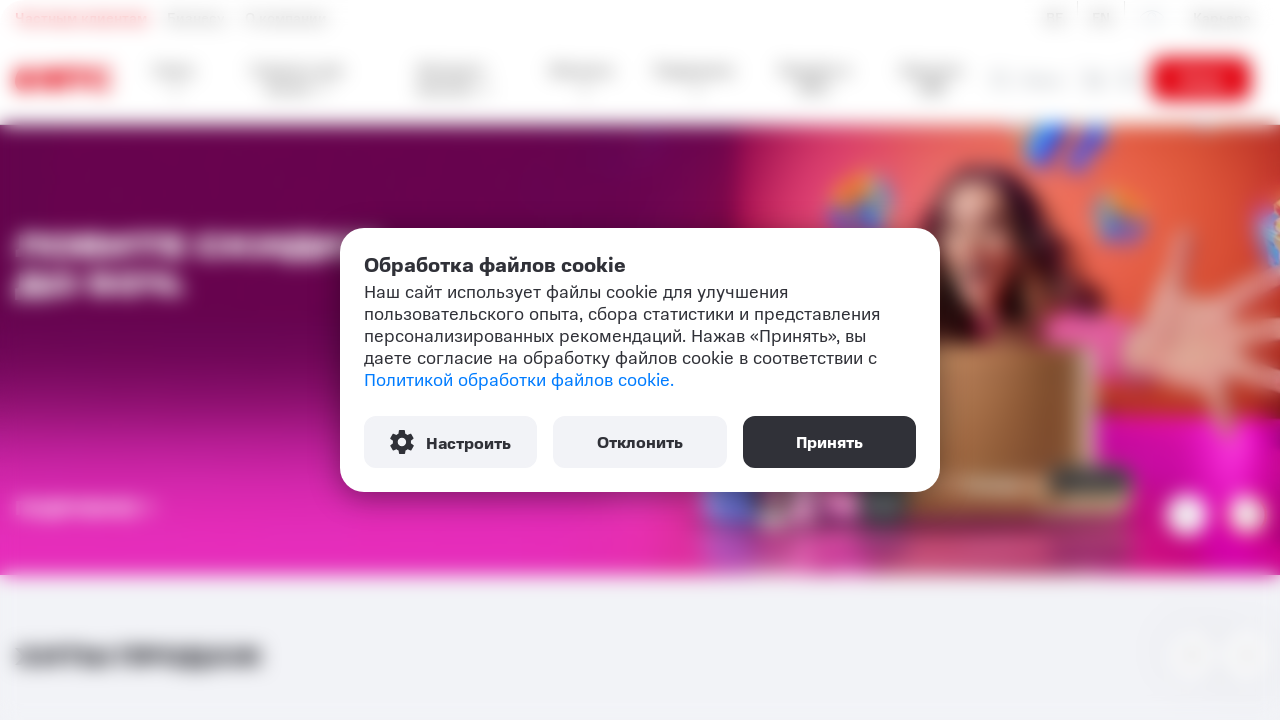

Located payment system logo 5
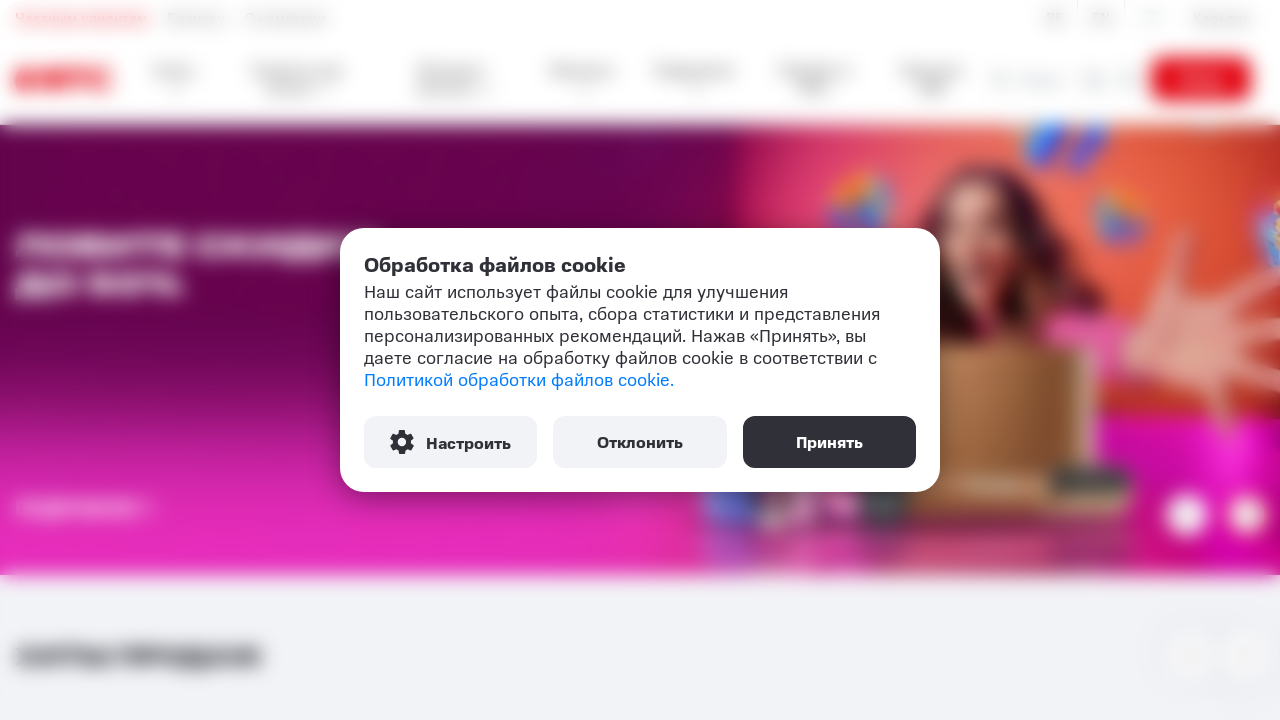

Verified payment system logo 5 is visible
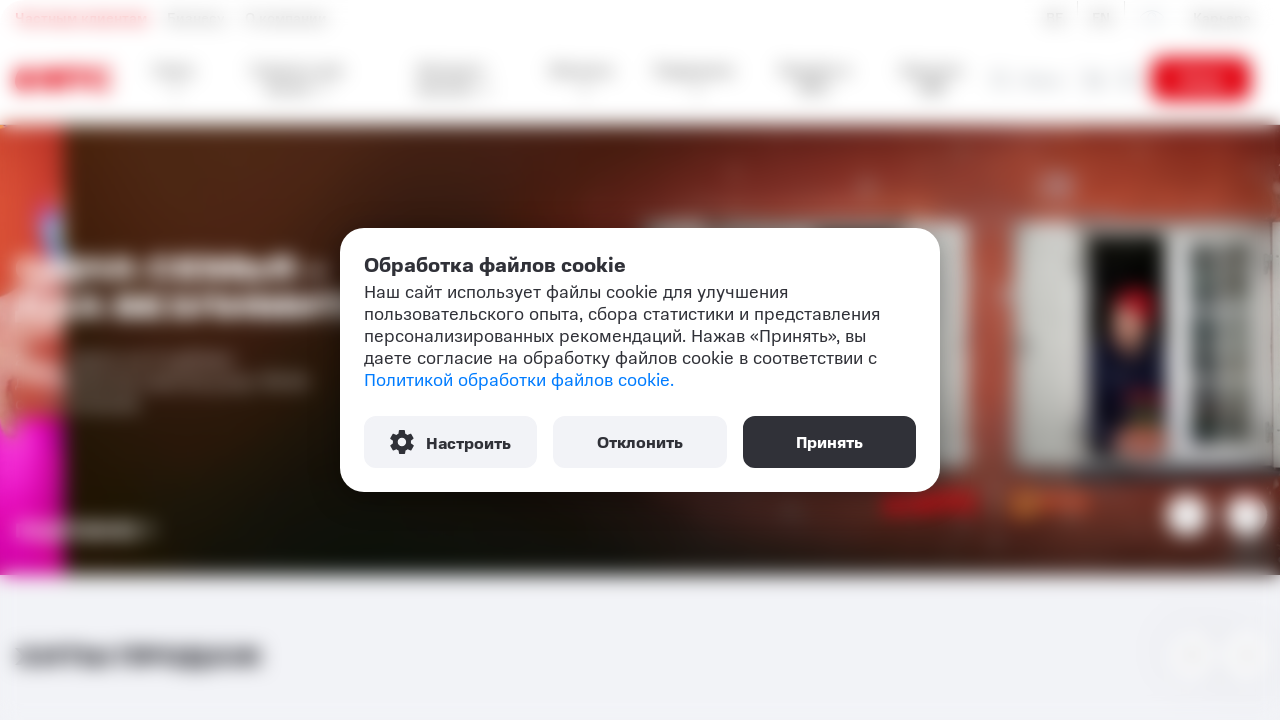

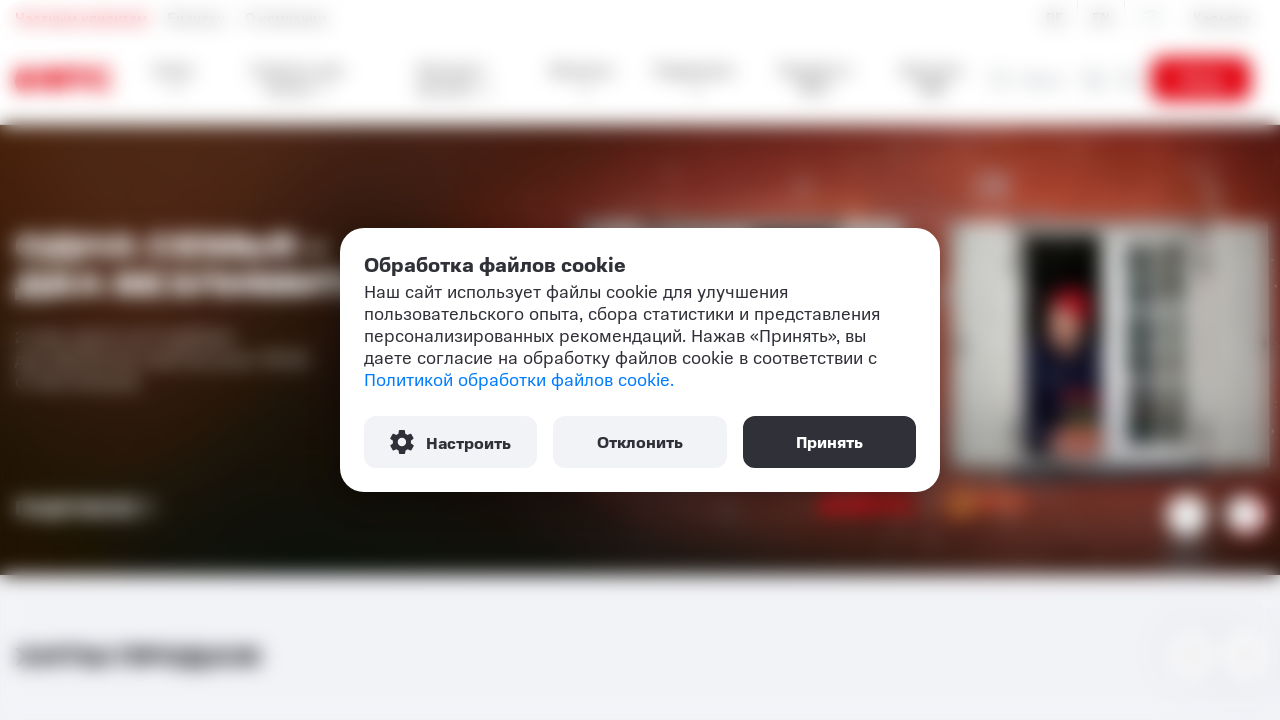